Tests that the toggle-all checkbox updates state correctly when individual items are completed or cleared

Starting URL: https://demo.playwright.dev/todomvc

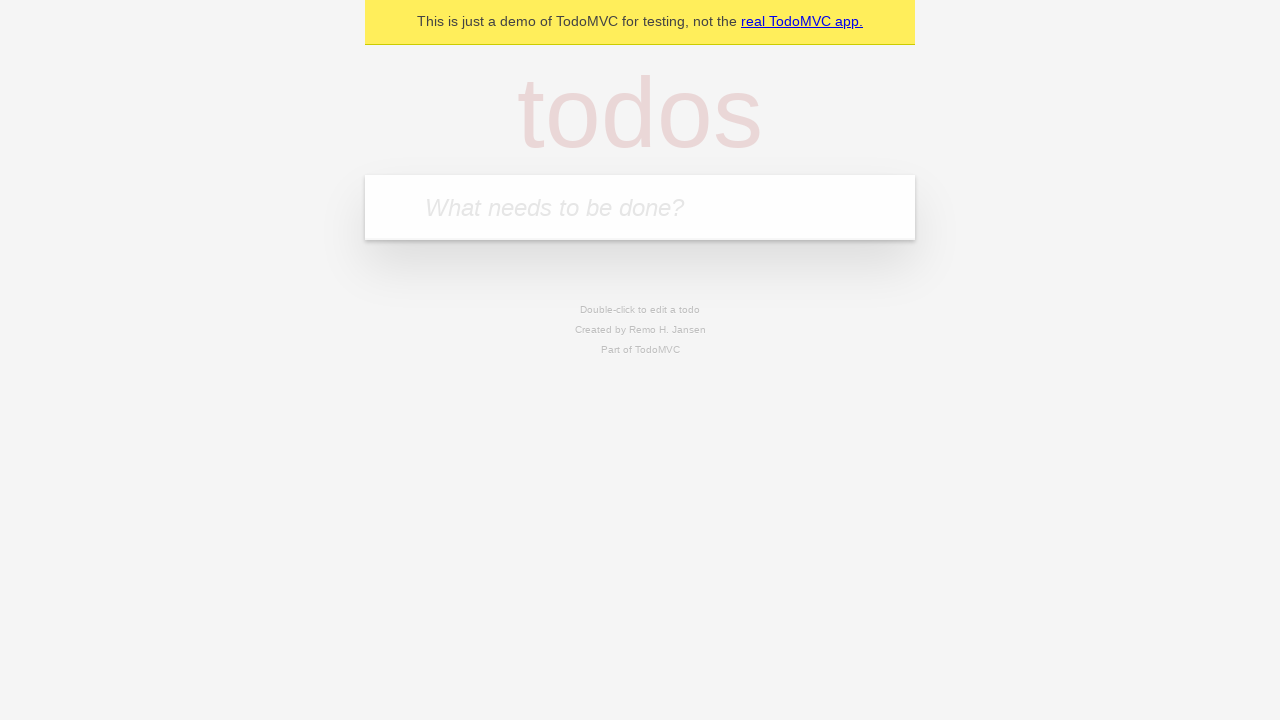

Filled todo input with 'buy some cheese' on internal:attr=[placeholder="What needs to be done?"i]
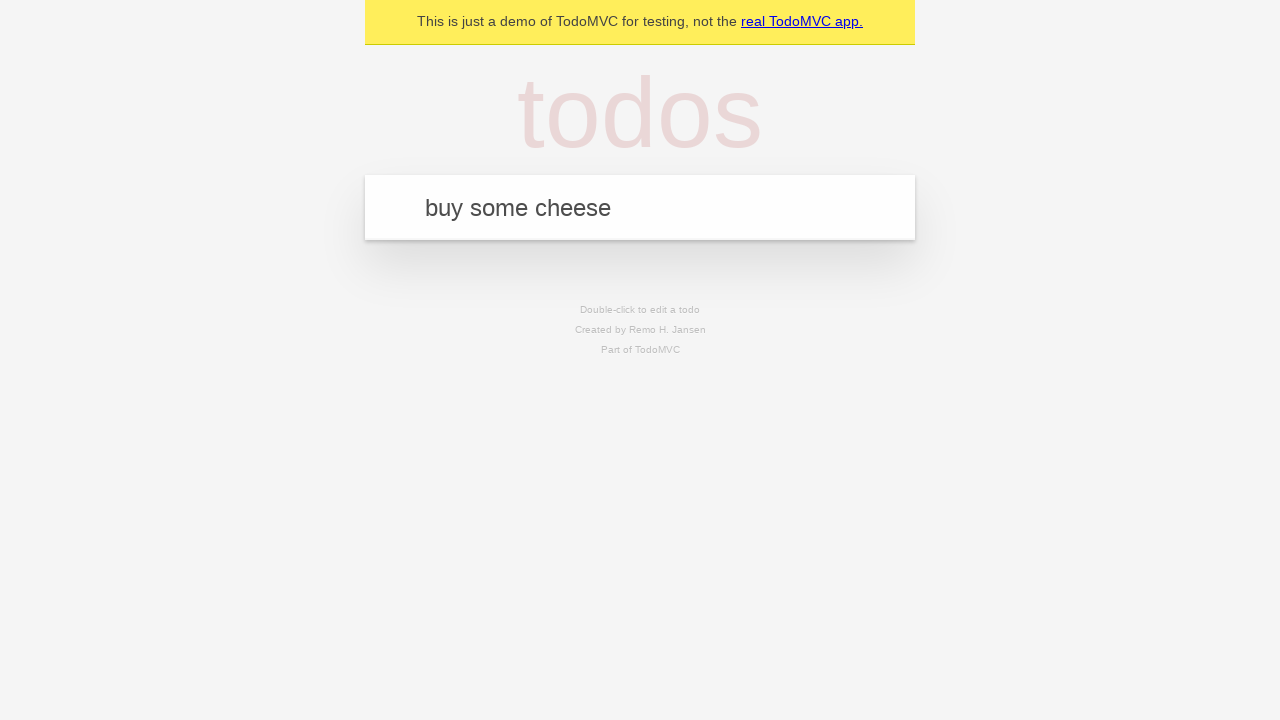

Pressed Enter to add first todo on internal:attr=[placeholder="What needs to be done?"i]
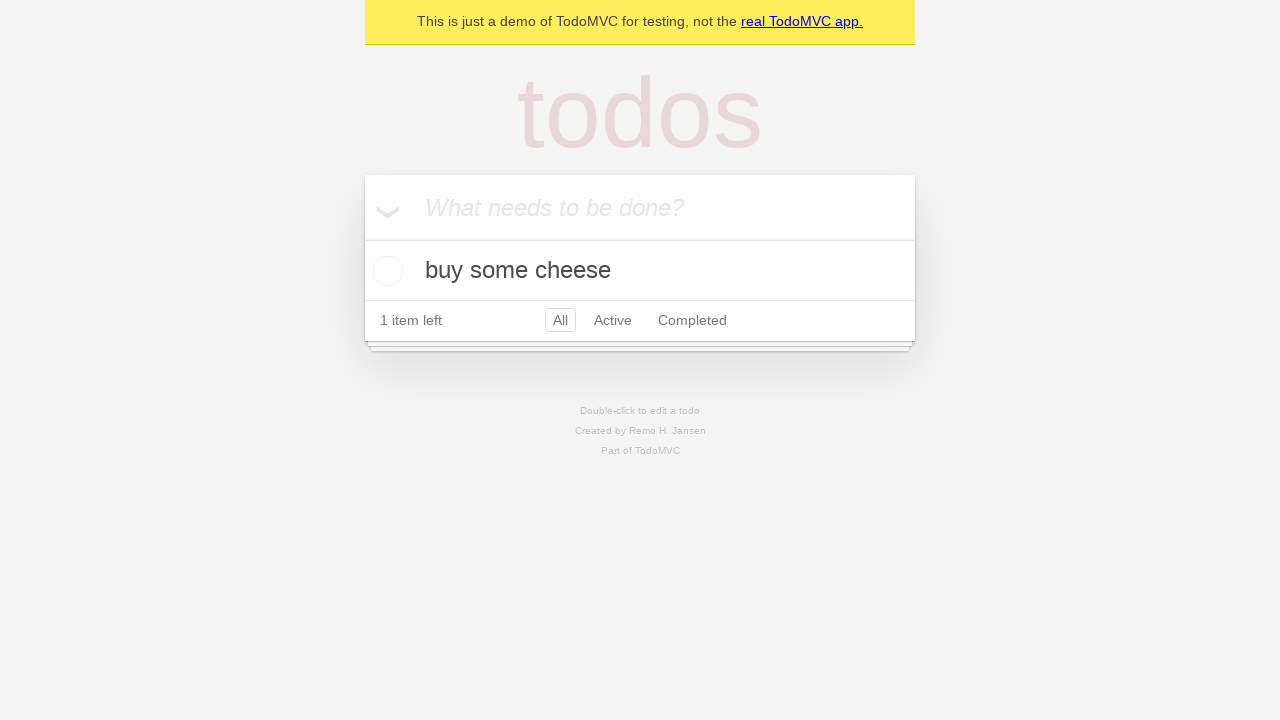

Filled todo input with 'feed the cat' on internal:attr=[placeholder="What needs to be done?"i]
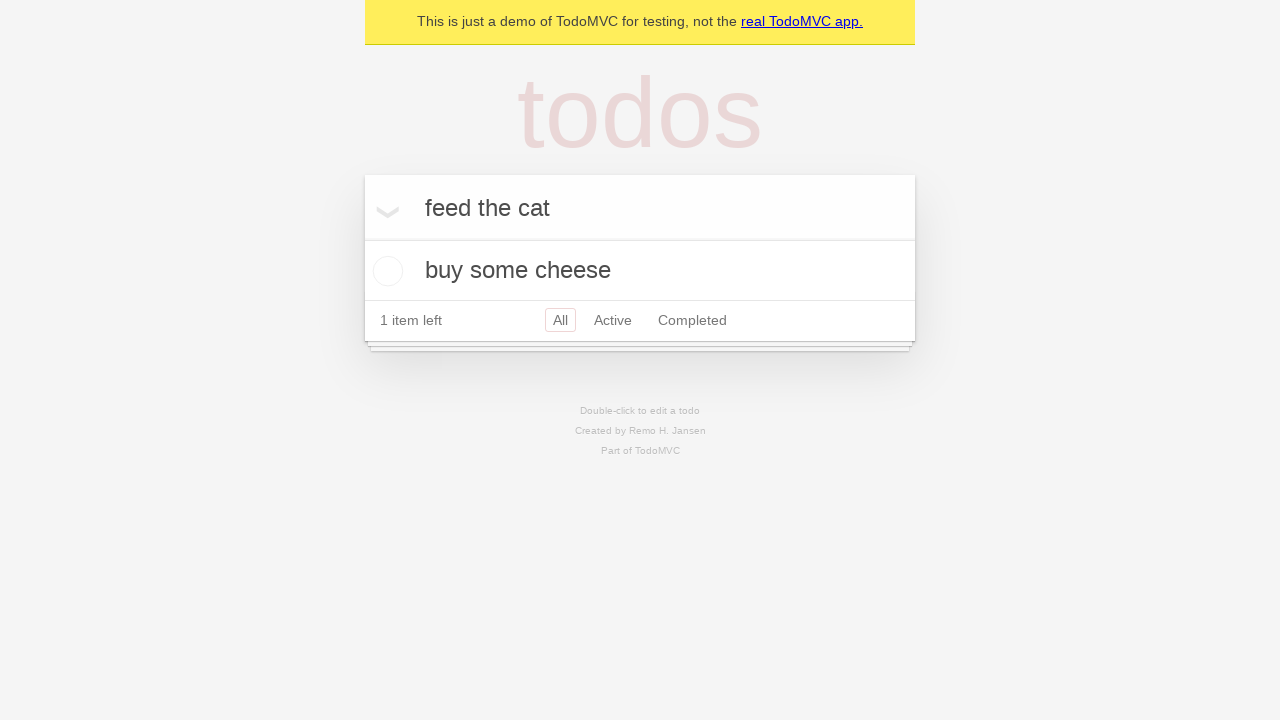

Pressed Enter to add second todo on internal:attr=[placeholder="What needs to be done?"i]
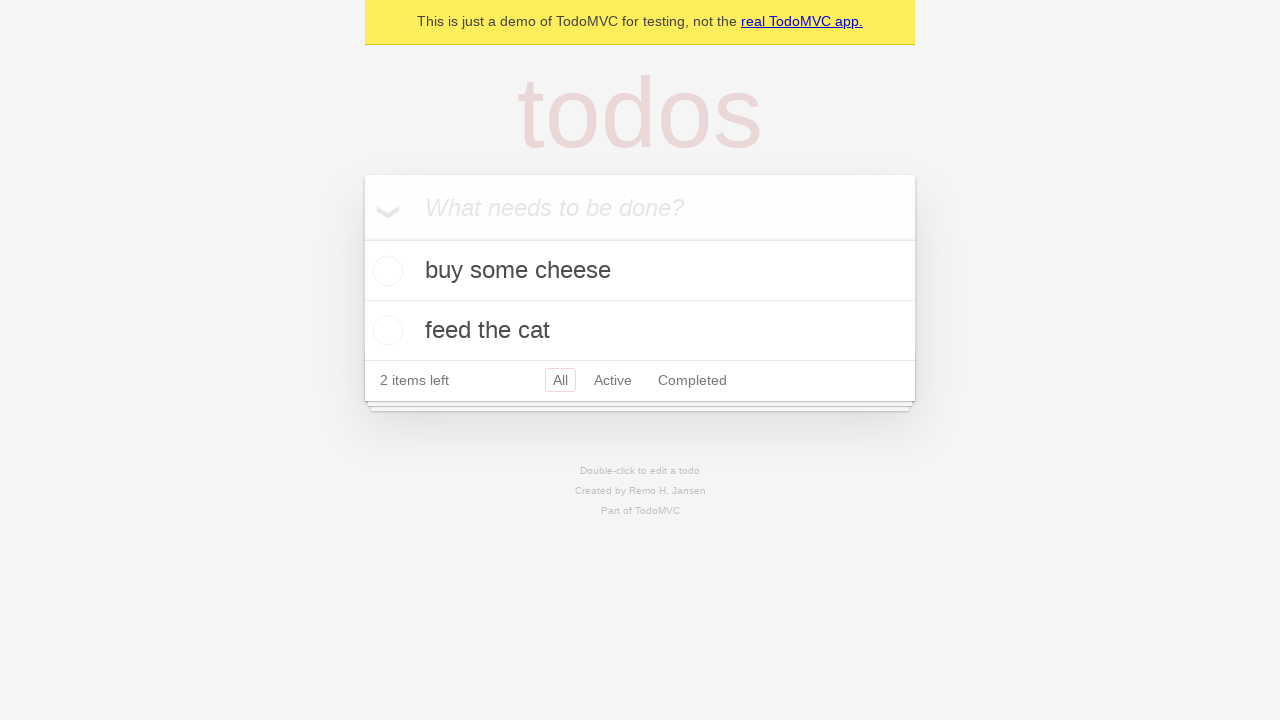

Filled todo input with 'book a doctors appointment' on internal:attr=[placeholder="What needs to be done?"i]
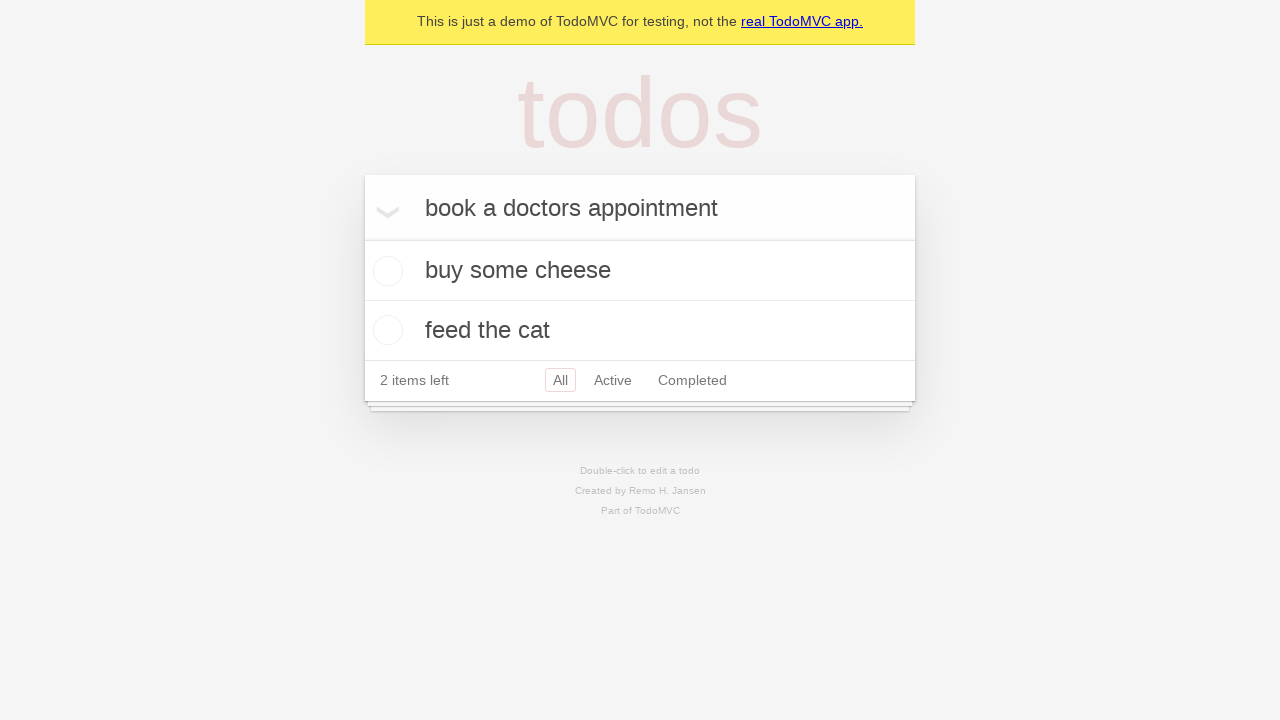

Pressed Enter to add third todo on internal:attr=[placeholder="What needs to be done?"i]
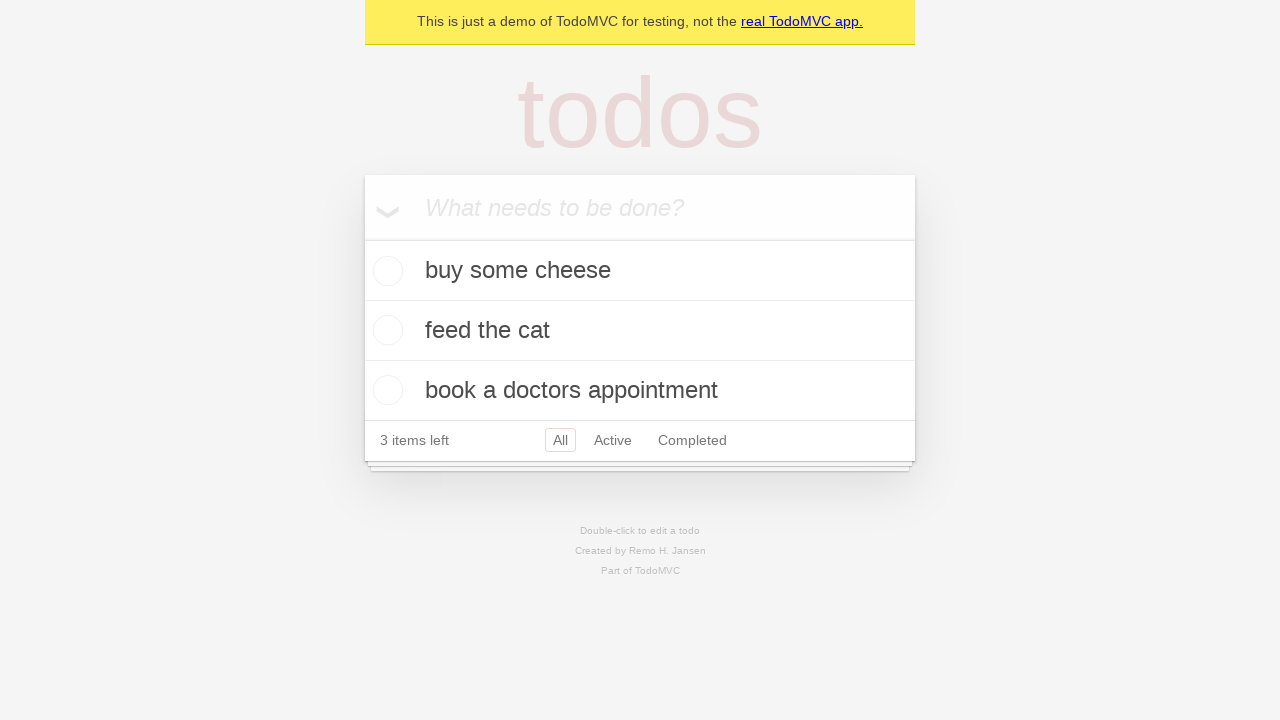

Checked 'Mark all as complete' toggle to complete all todos at (362, 238) on internal:label="Mark all as complete"i
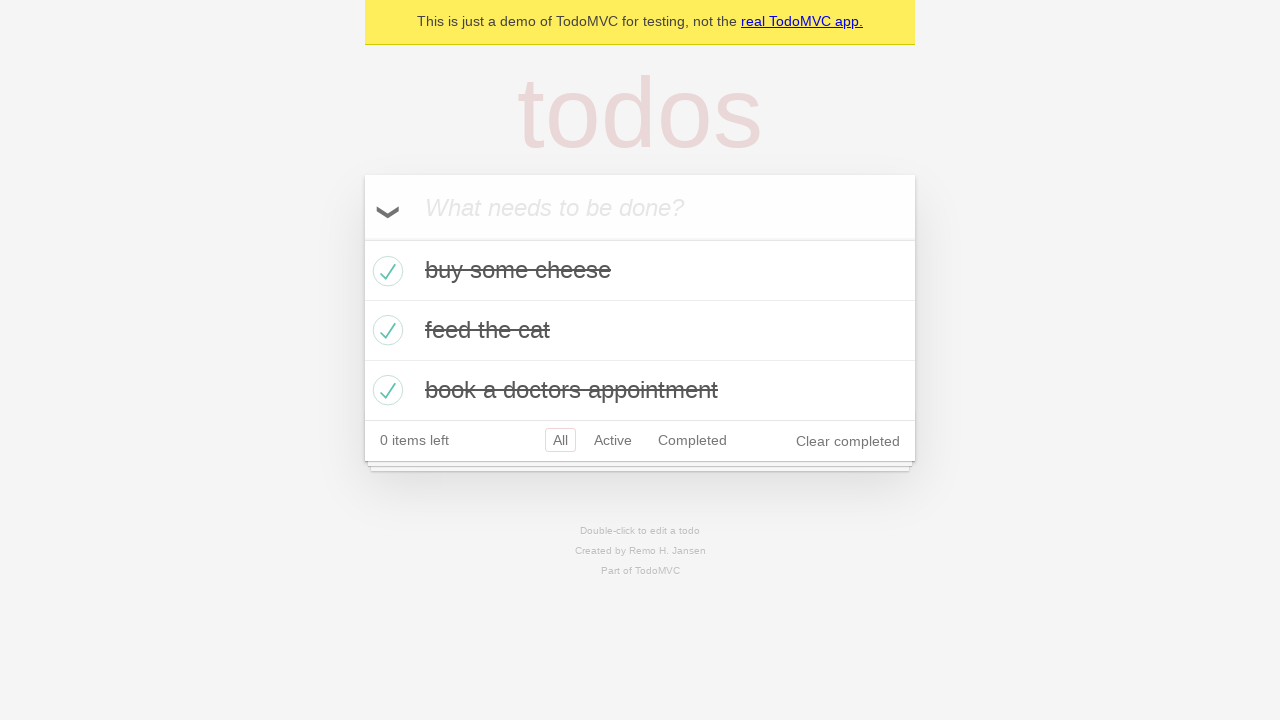

Unchecked first todo item checkbox at (385, 271) on internal:testid=[data-testid="todo-item"s] >> nth=0 >> internal:role=checkbox
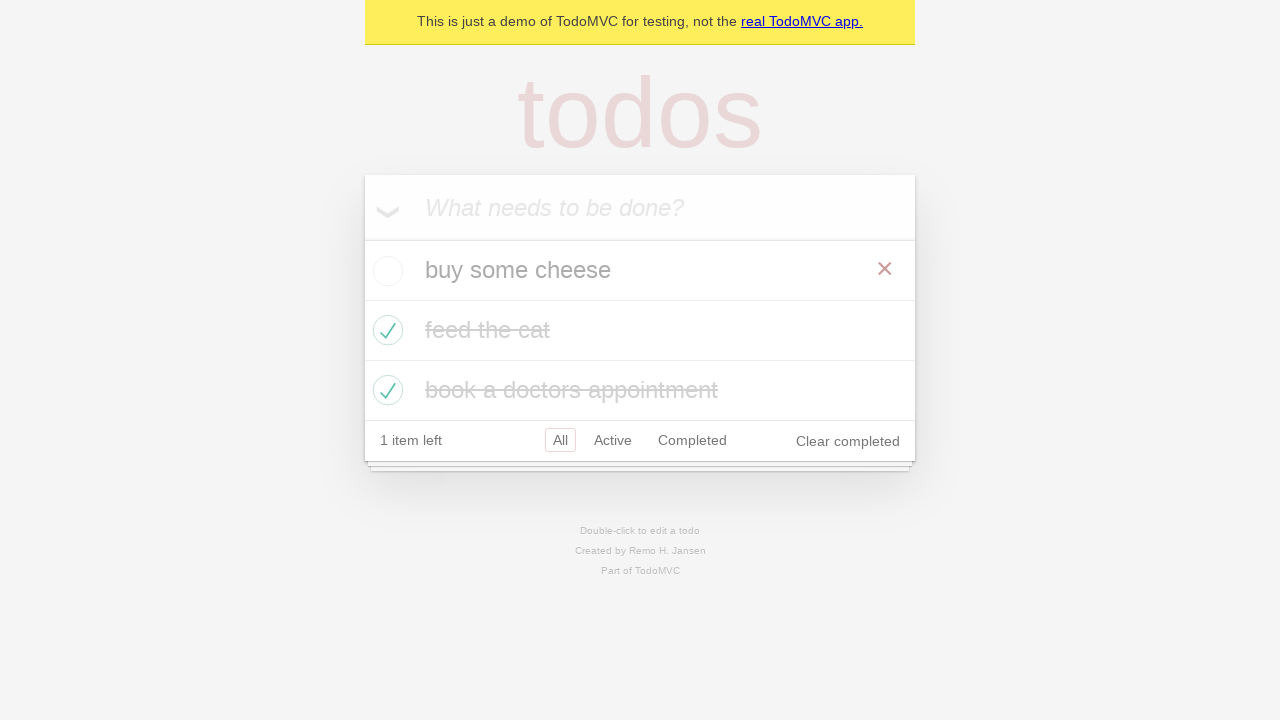

Re-checked first todo item checkbox at (385, 271) on internal:testid=[data-testid="todo-item"s] >> nth=0 >> internal:role=checkbox
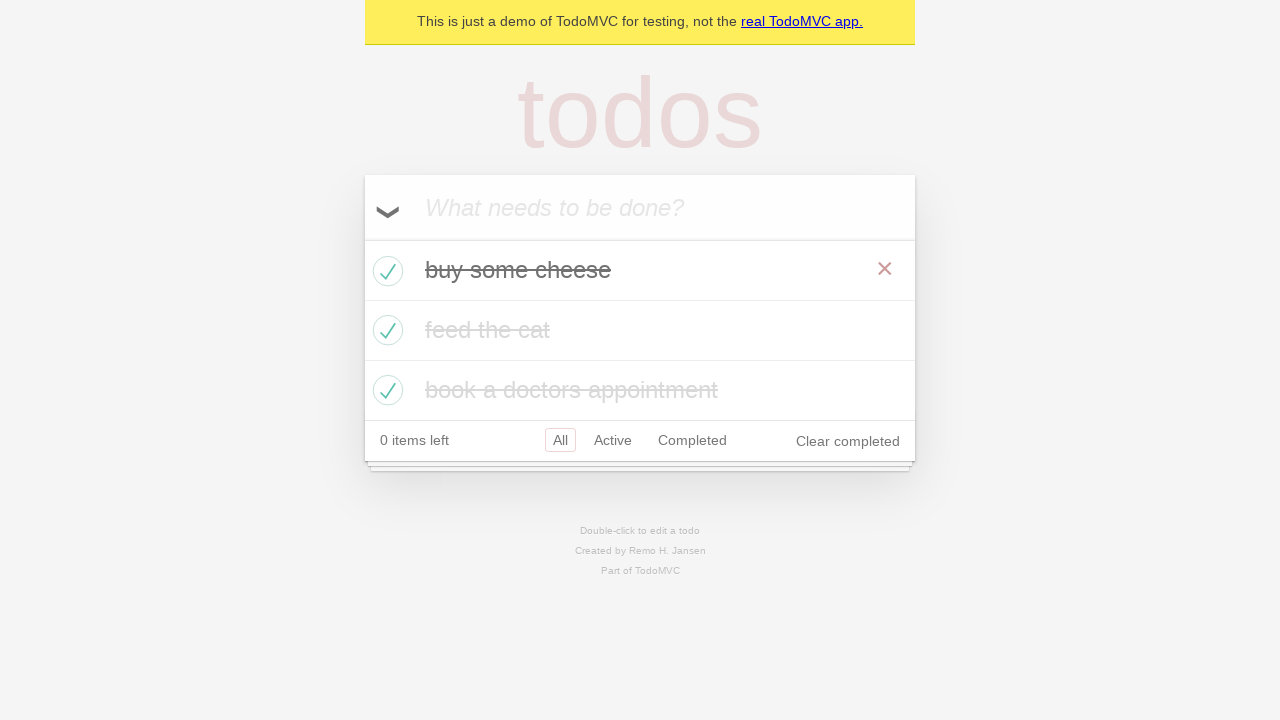

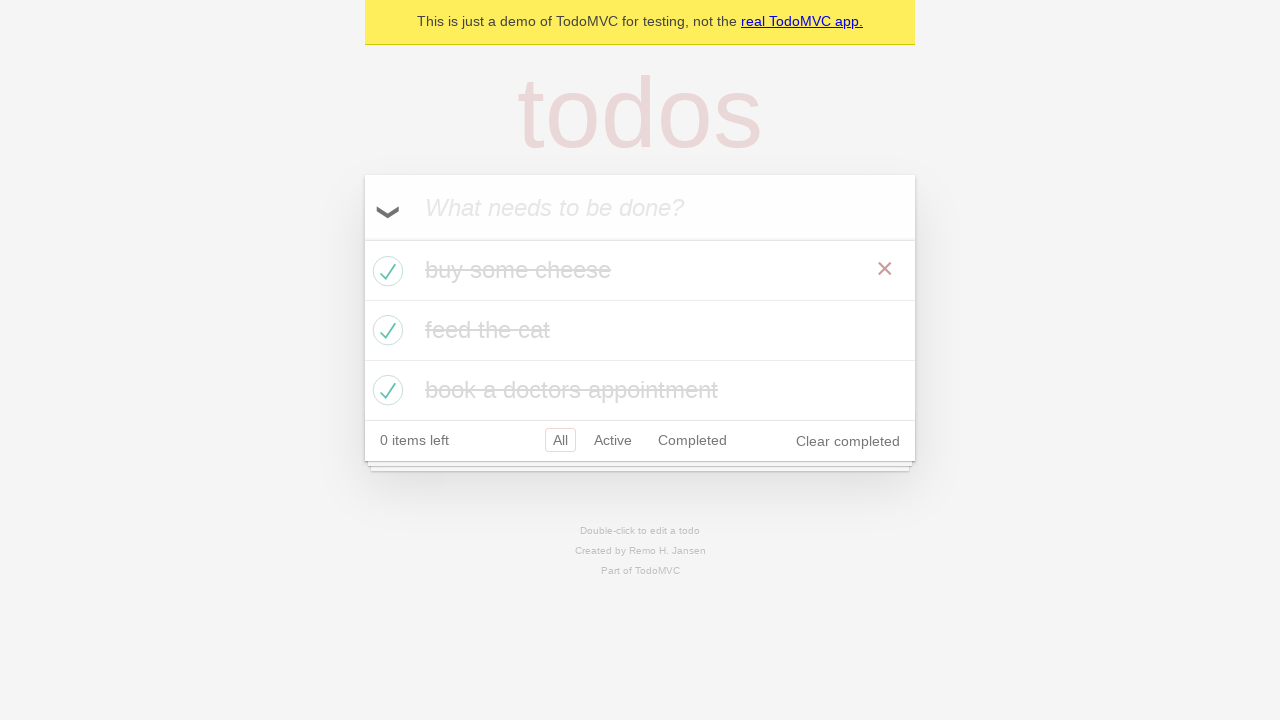